Tests autocomplete functionality by typing "uni" in a country search box, selecting "United Kingdom" from suggestions, clicking submit, and verifying the result contains the selected country.

Starting URL: https://testcenter.techproeducation.com/index.php?page=autocomplete

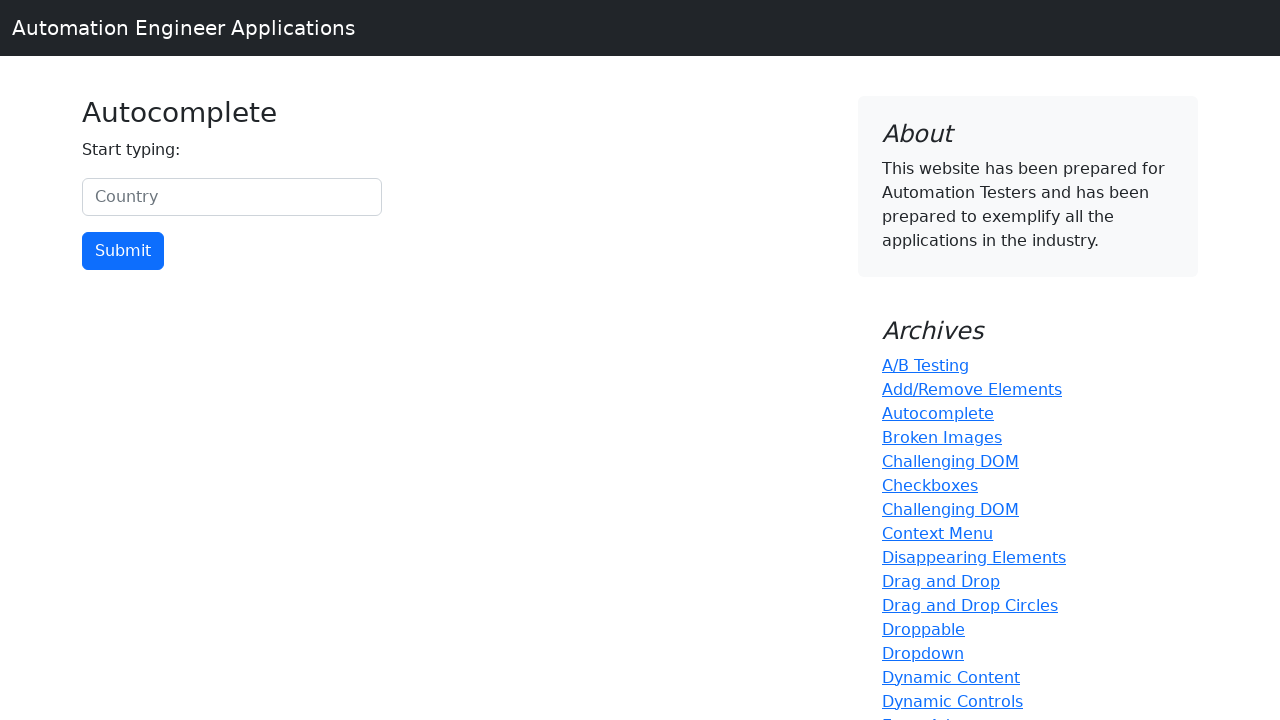

Typed 'uni' in the country search box on #myCountry
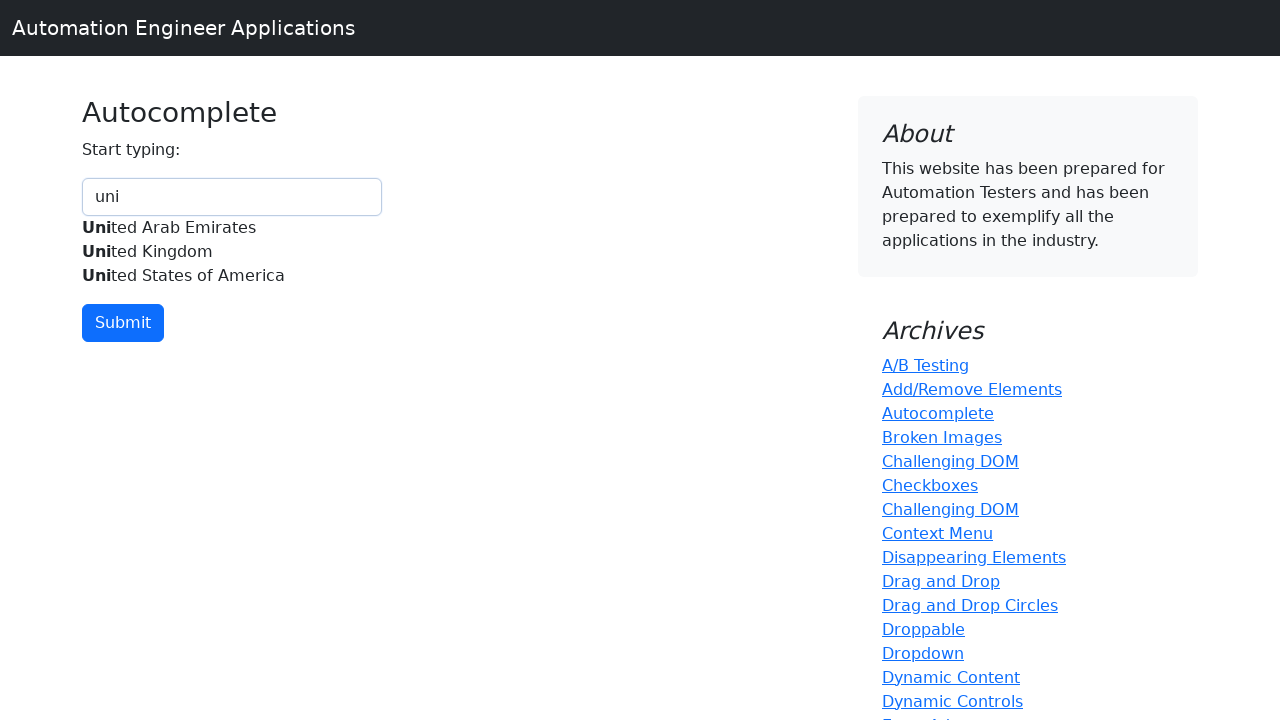

Autocomplete suggestions appeared with 'United Kingdom' option
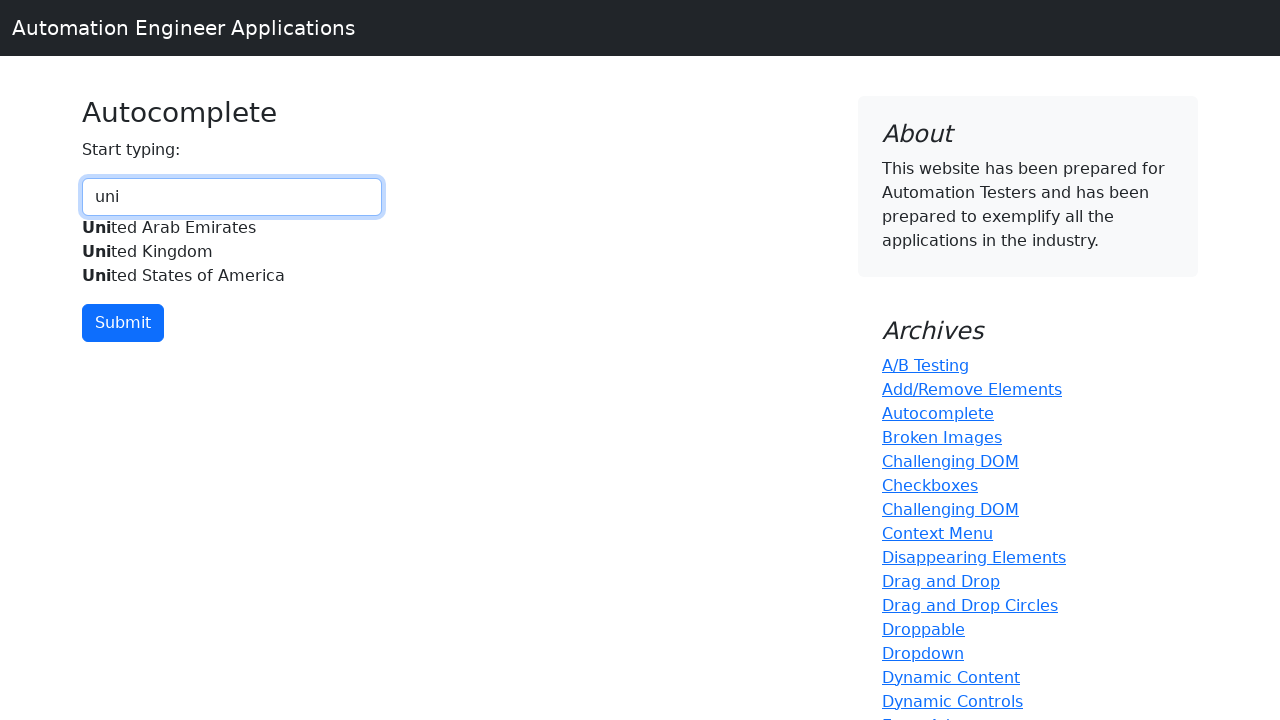

Selected 'United Kingdom' from autocomplete suggestions at (232, 252) on xpath=//div[@id='myCountryautocomplete-list']//*[.='United Kingdom']
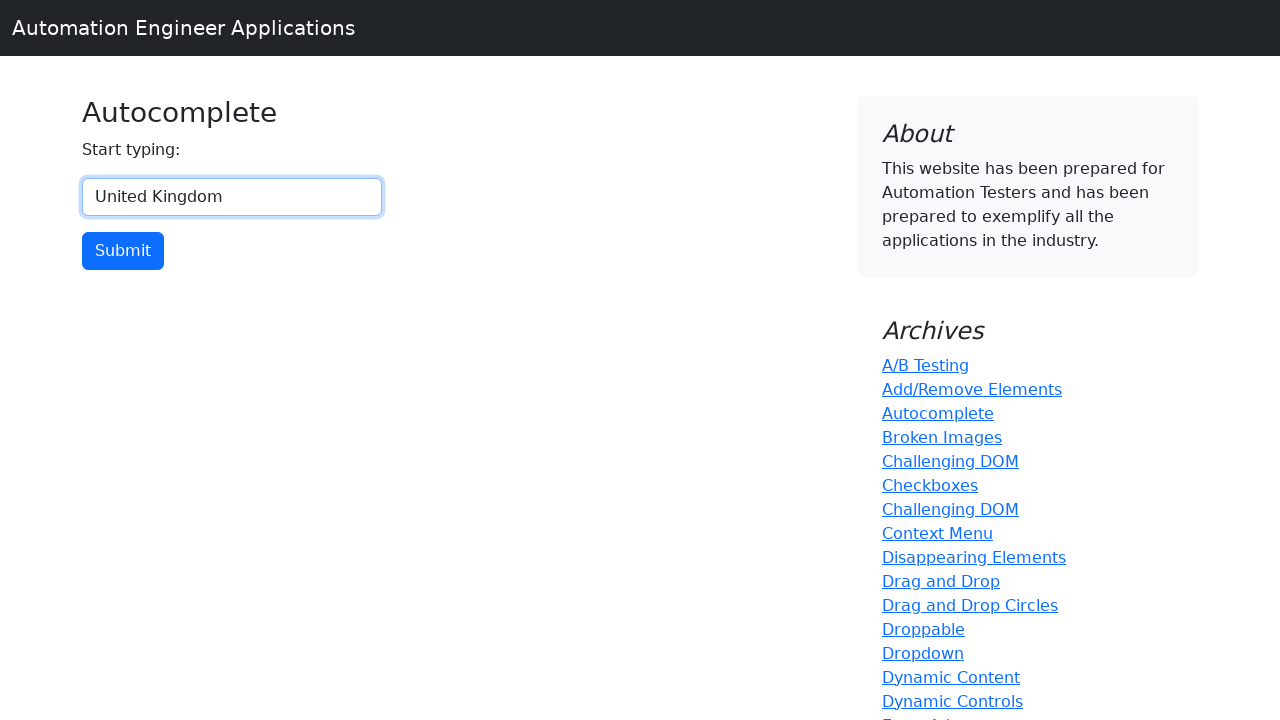

Clicked the submit button at (123, 251) on xpath=//input[@type='button']
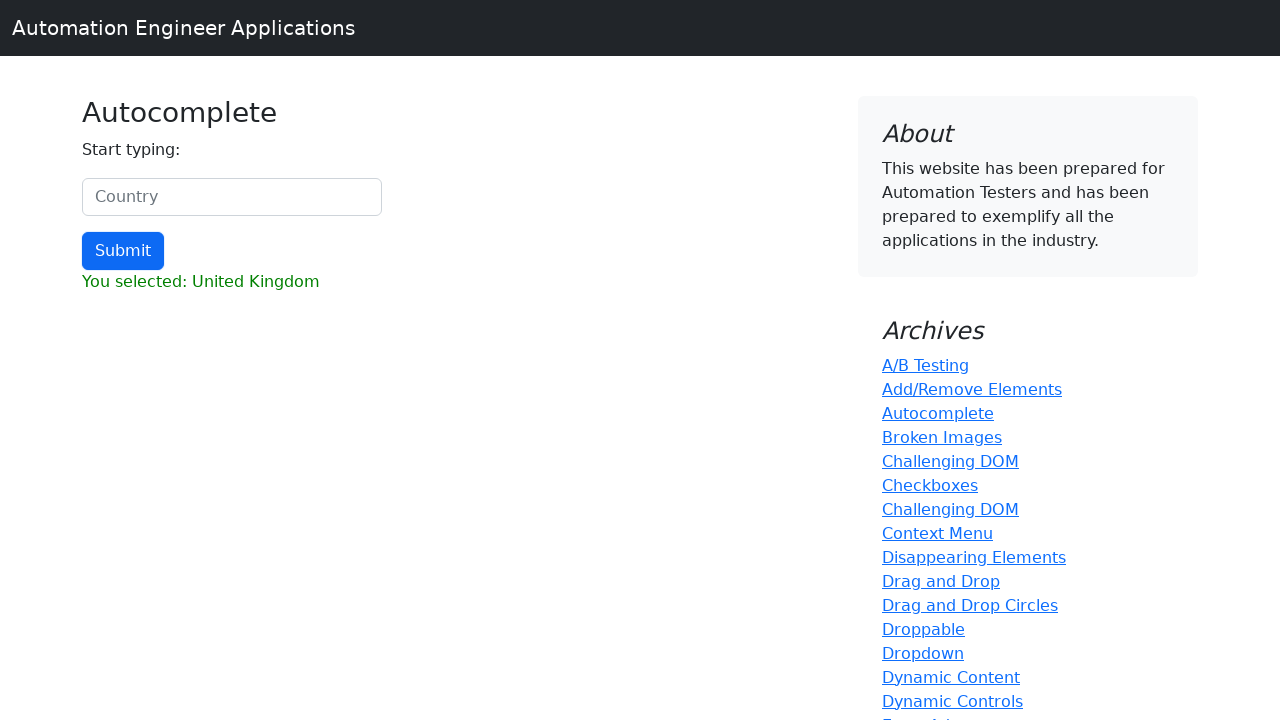

Result section loaded
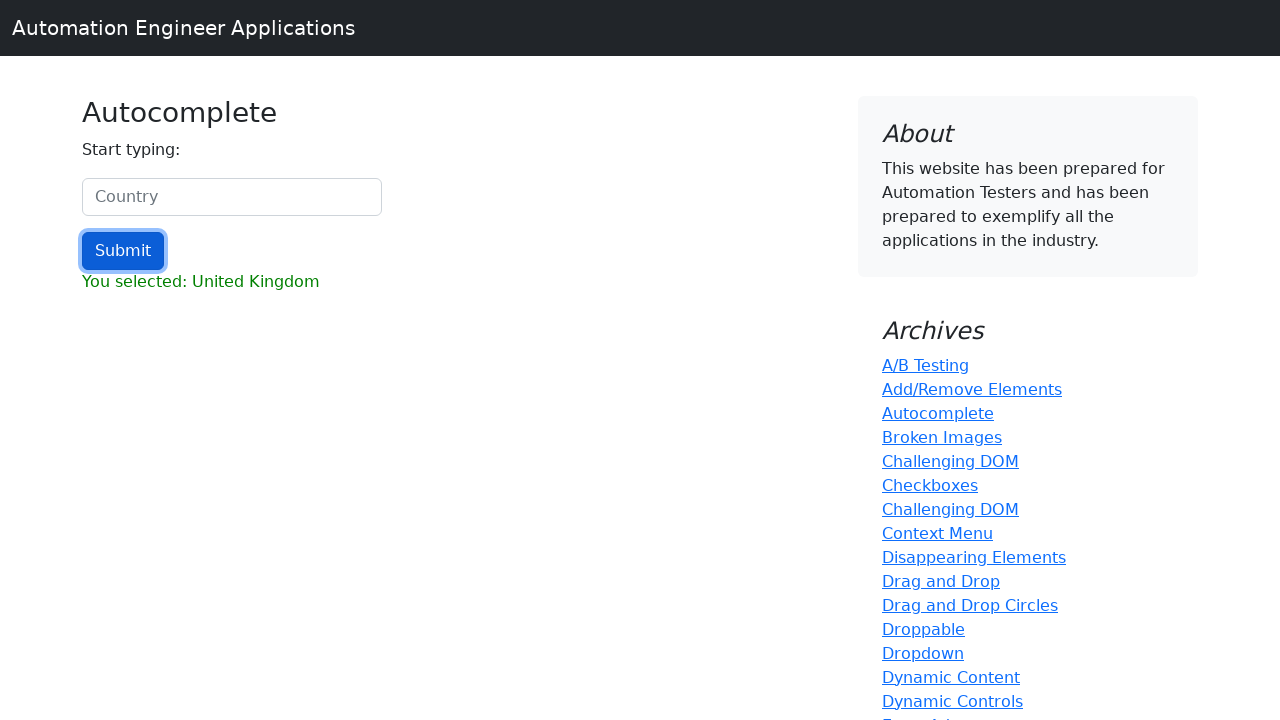

Retrieved result text content
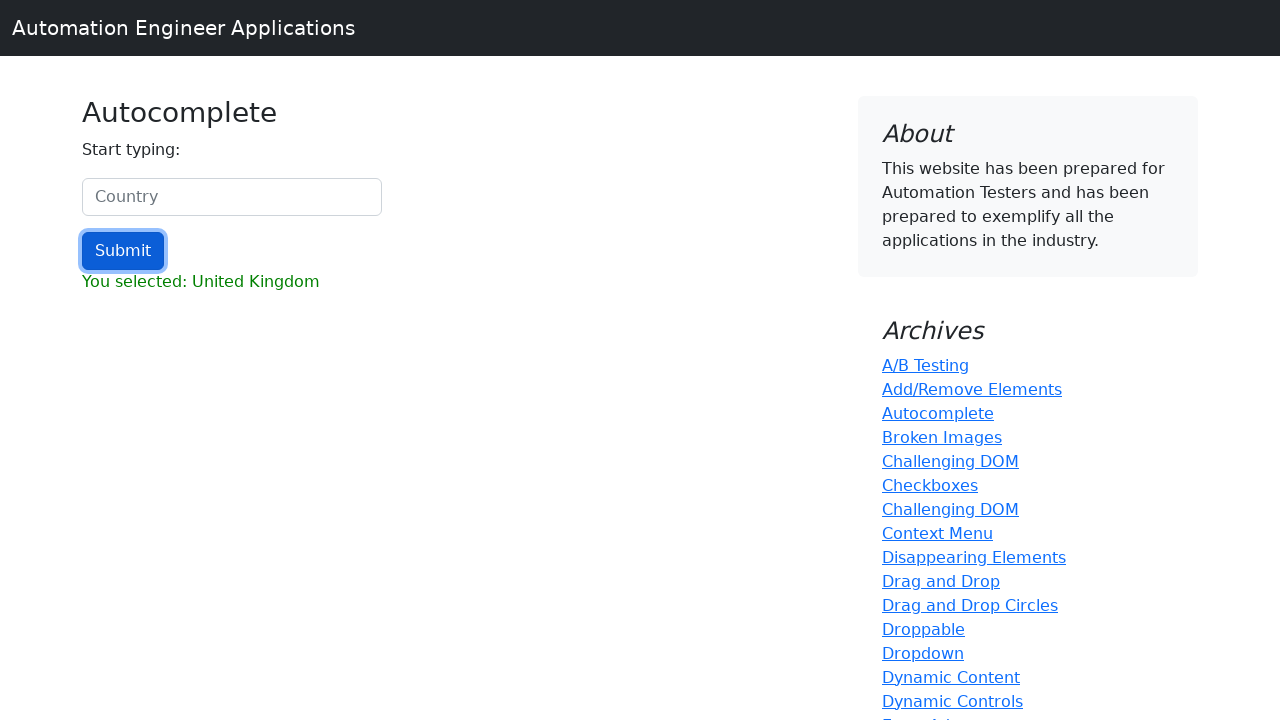

Verified that result contains 'United Kingdom'
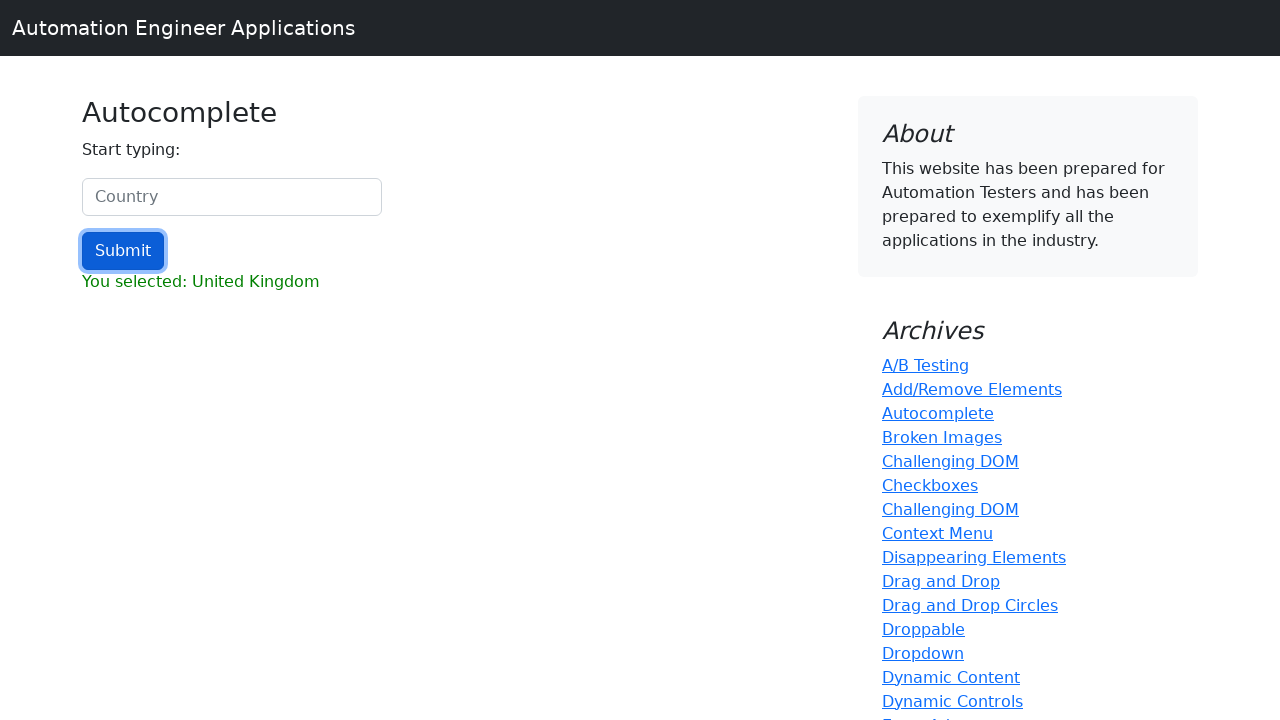

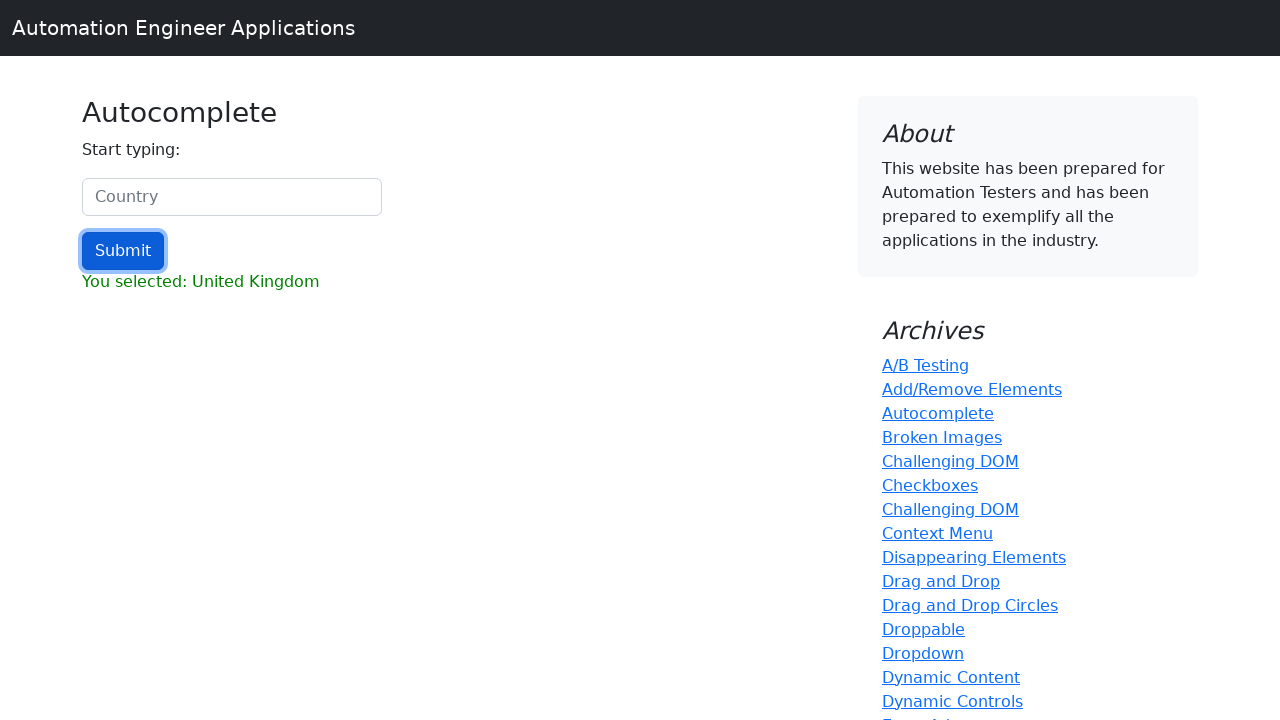